Tests the accordion widget by clicking on different sections to expand them

Starting URL: https://jqueryui.com/

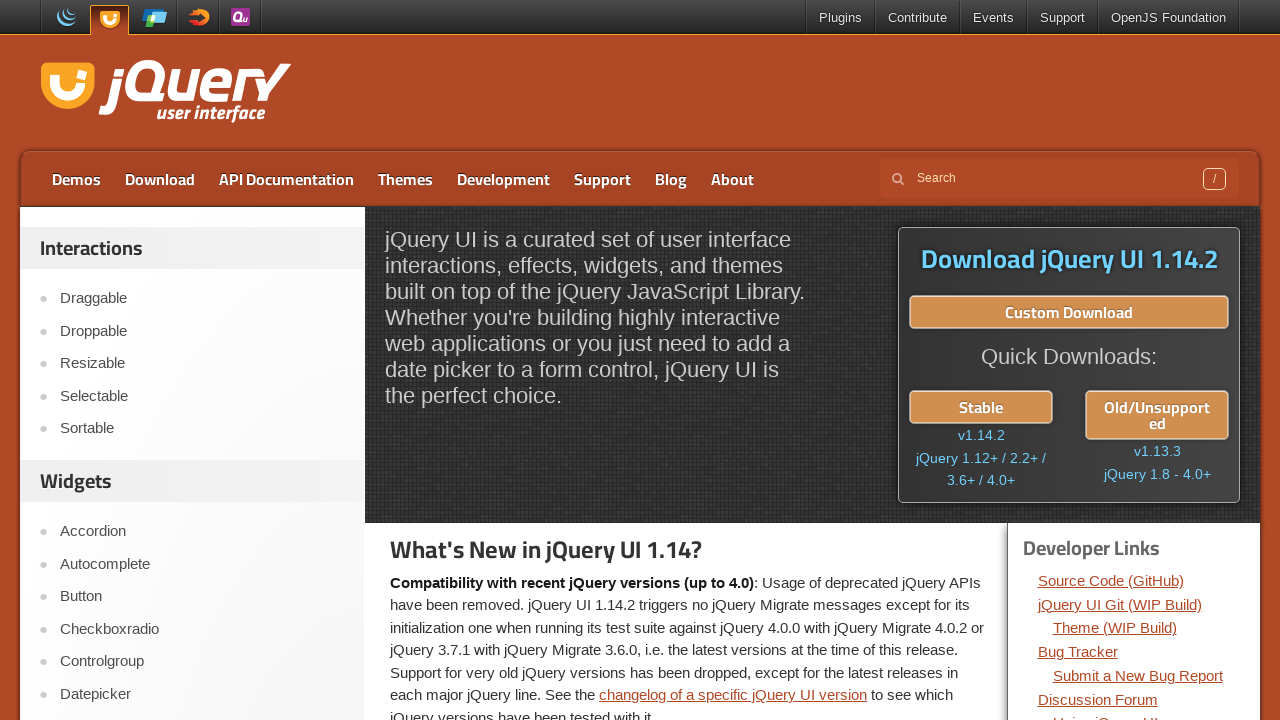

Clicked on Accordion link at (202, 532) on text=Accordion
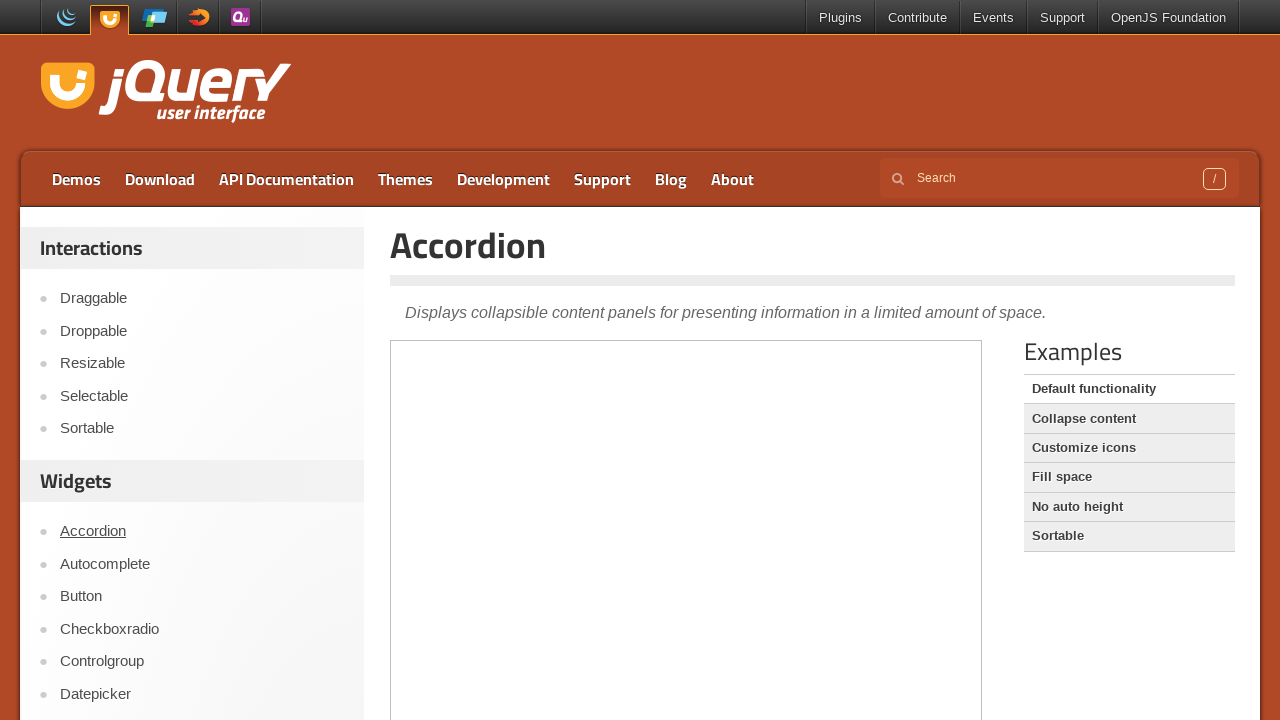

Clicked first accordion section to expand at (420, 368) on iframe >> nth=0 >> internal:control=enter-frame >> xpath=//*[@id='ui-id-1']/span
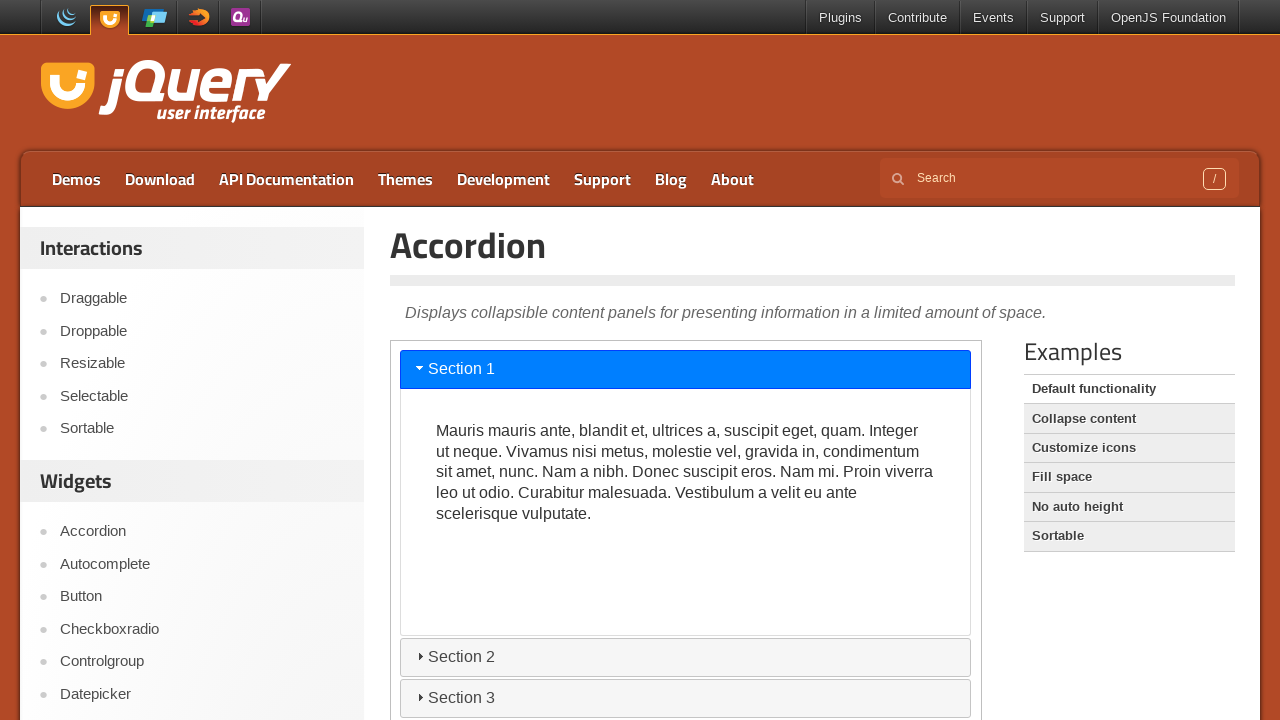

Clicked second accordion section to expand at (420, 656) on iframe >> nth=0 >> internal:control=enter-frame >> xpath=//*[@id='ui-id-3']/span
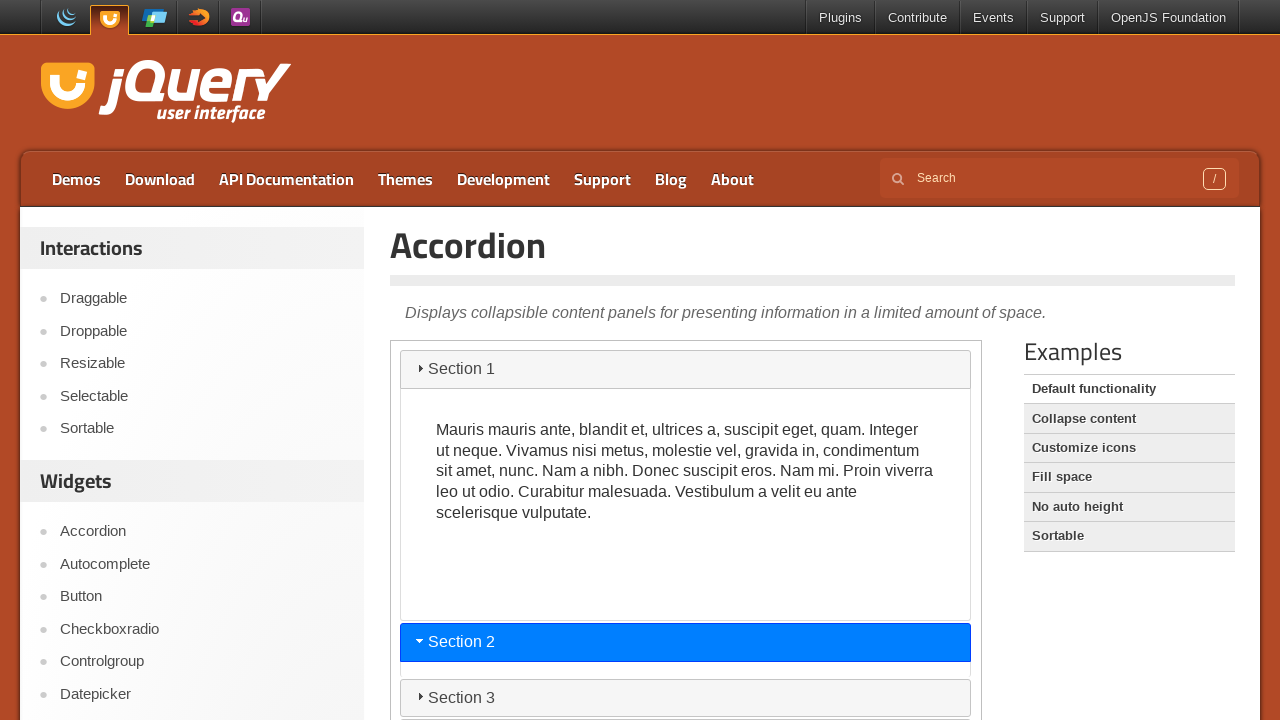

Clicked third accordion section to expand at (420, 696) on iframe >> nth=0 >> internal:control=enter-frame >> xpath=//*[@id='ui-id-5']/span
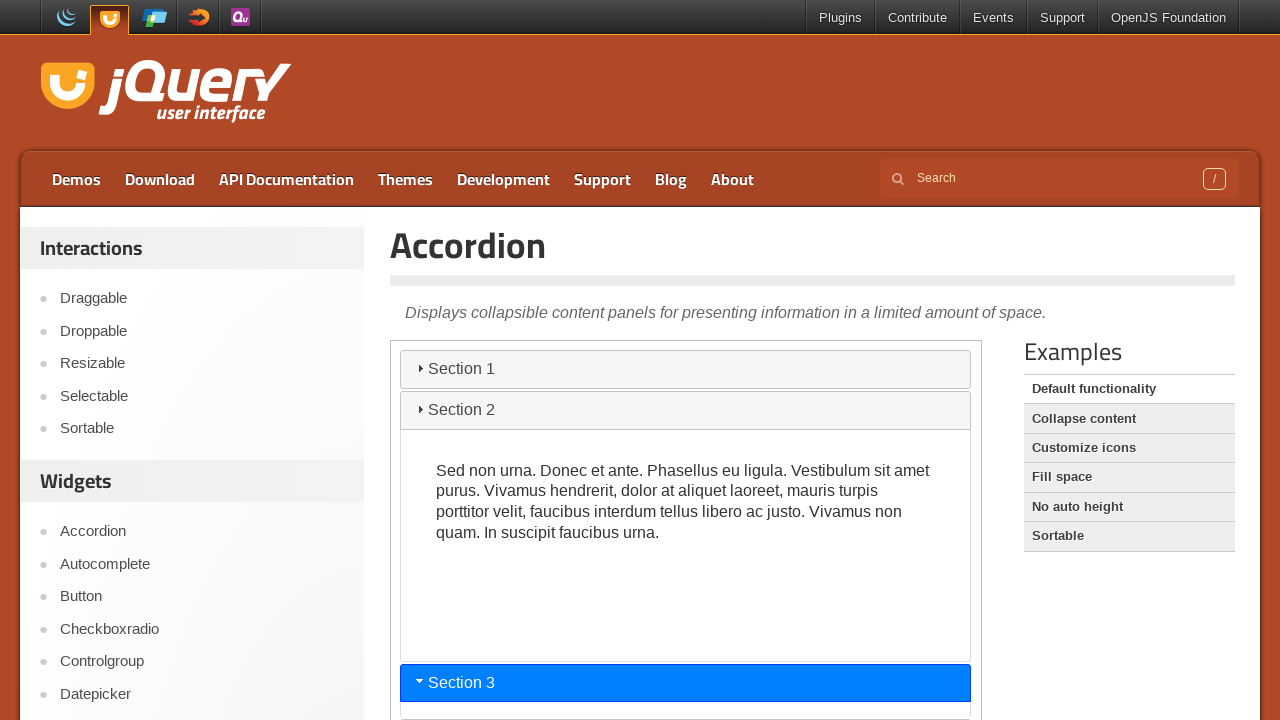

Clicked fourth accordion section to expand at (420, 360) on iframe >> nth=0 >> internal:control=enter-frame >> xpath=//*[@id='ui-id-7']/span
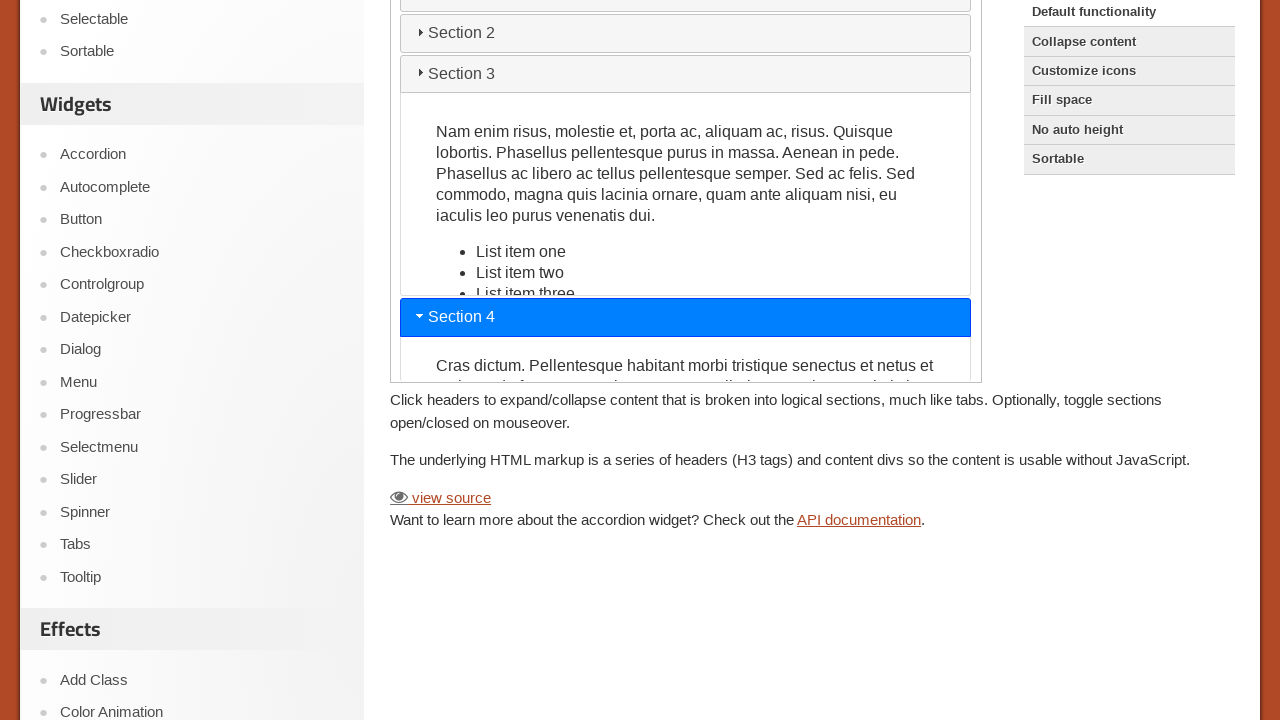

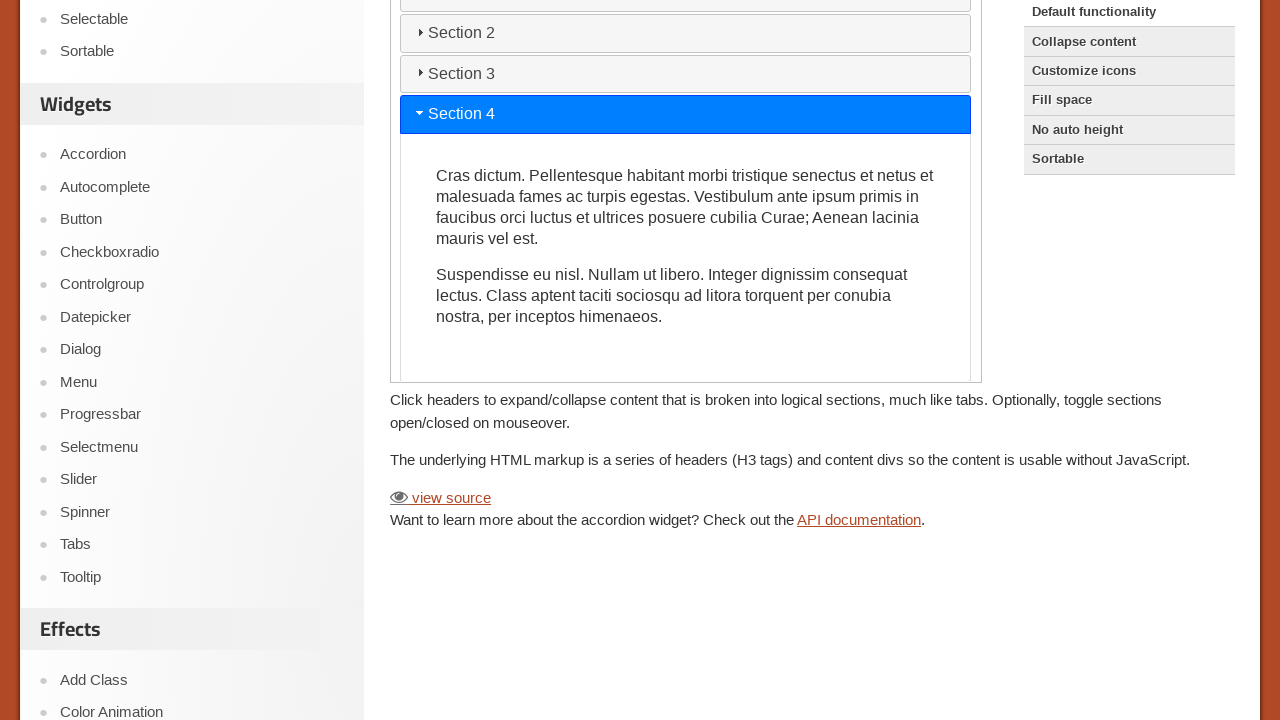